Tests a loading images page by waiting for a spinner to disappear and then verifying that images are loaded in the container

Starting URL: https://bonigarcia.dev/selenium-webdriver-java/loading-images.html

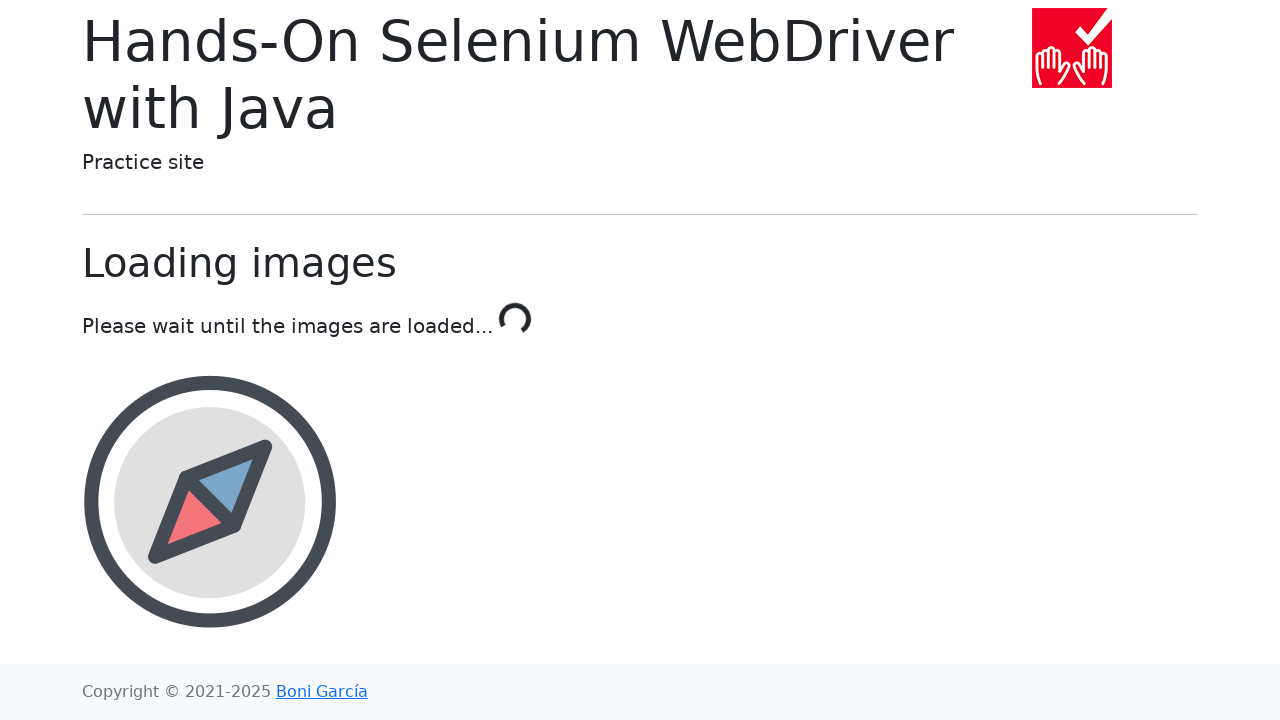

Navigated to loading images test page
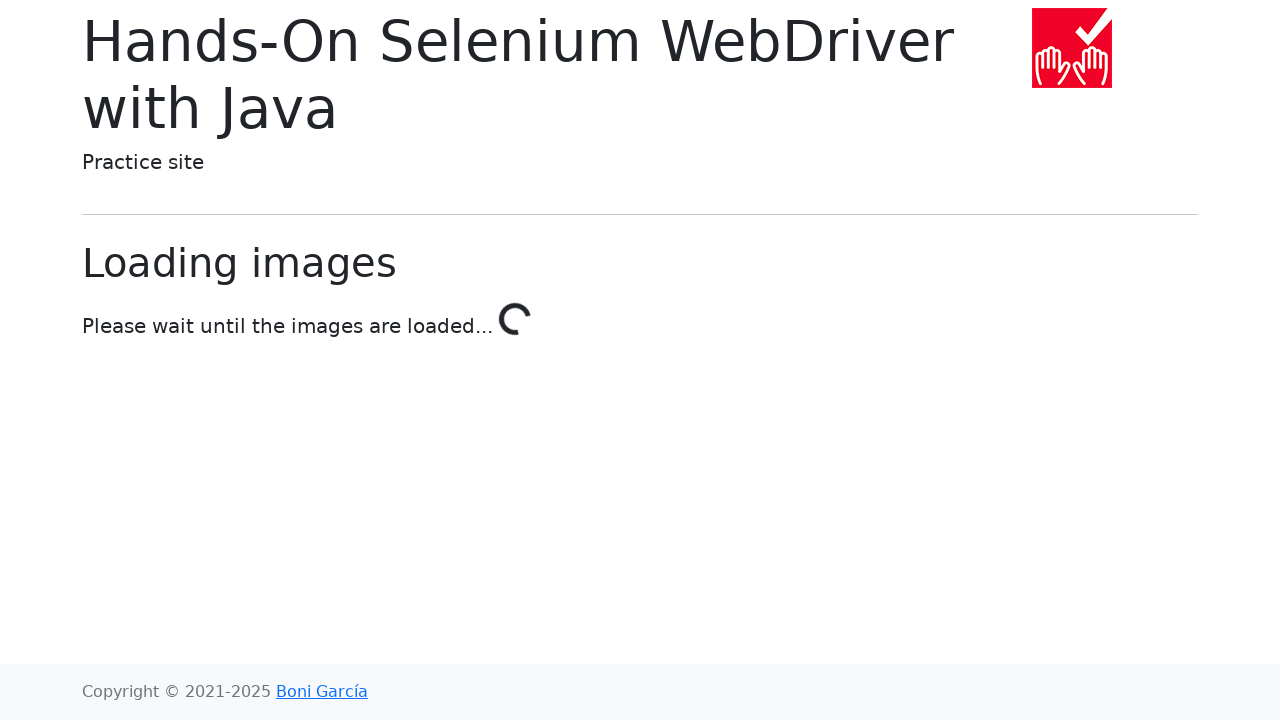

Loading spinner disappeared
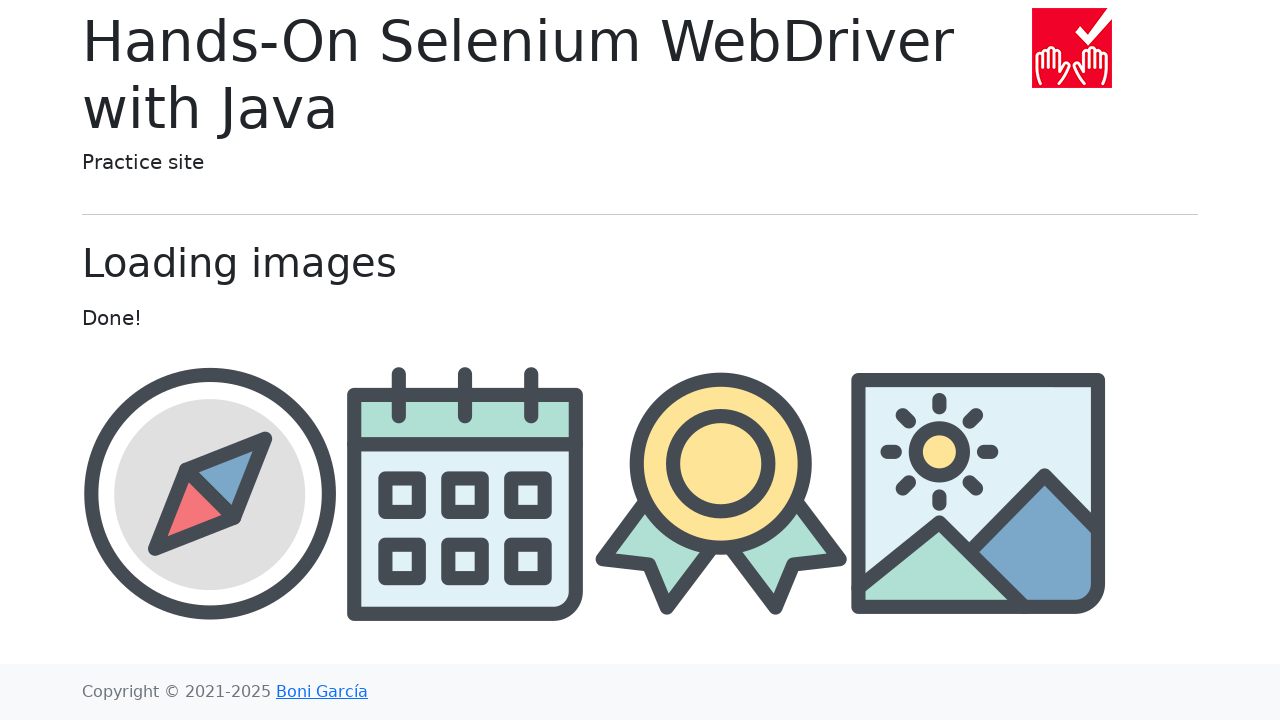

Images loaded in container
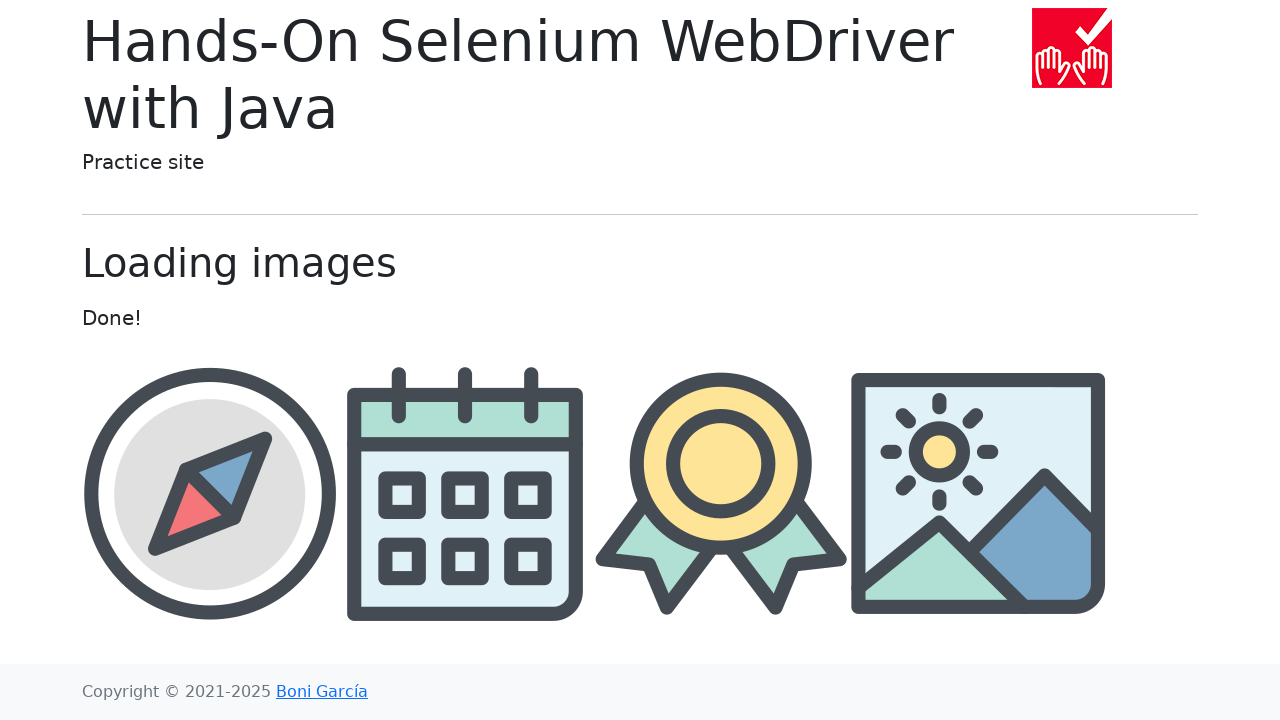

Verified at least 3 images are present and visible
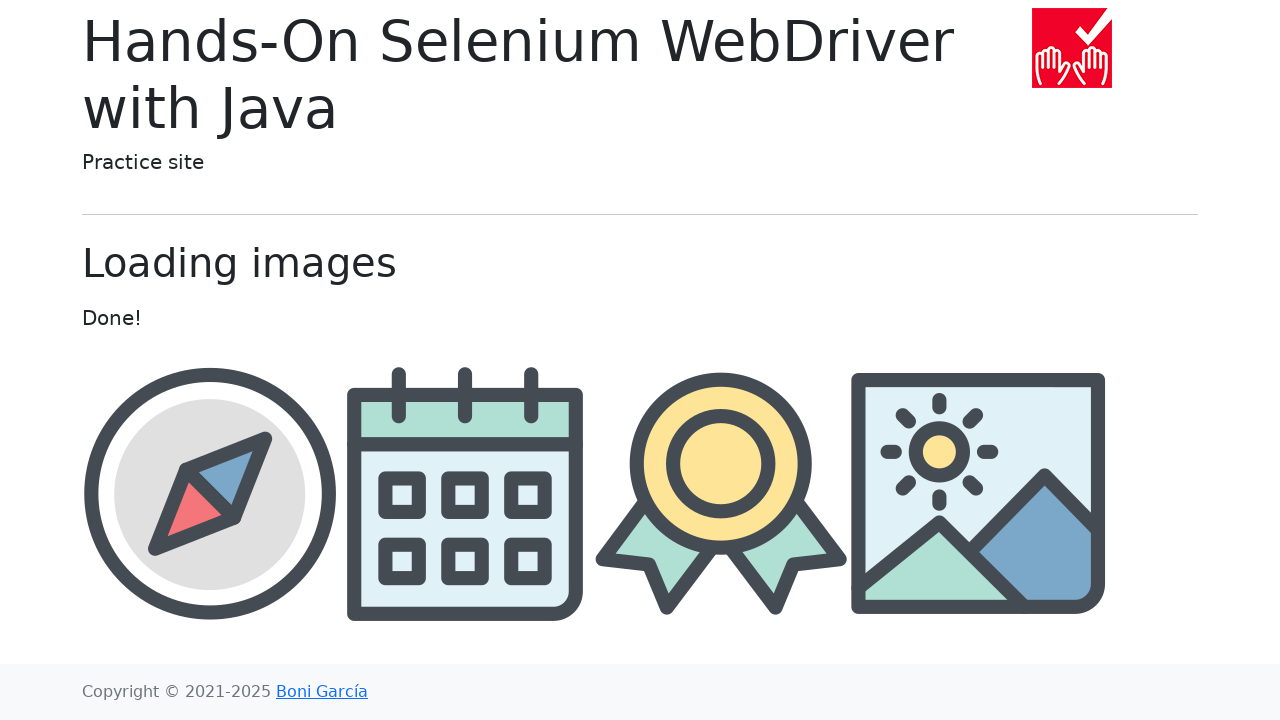

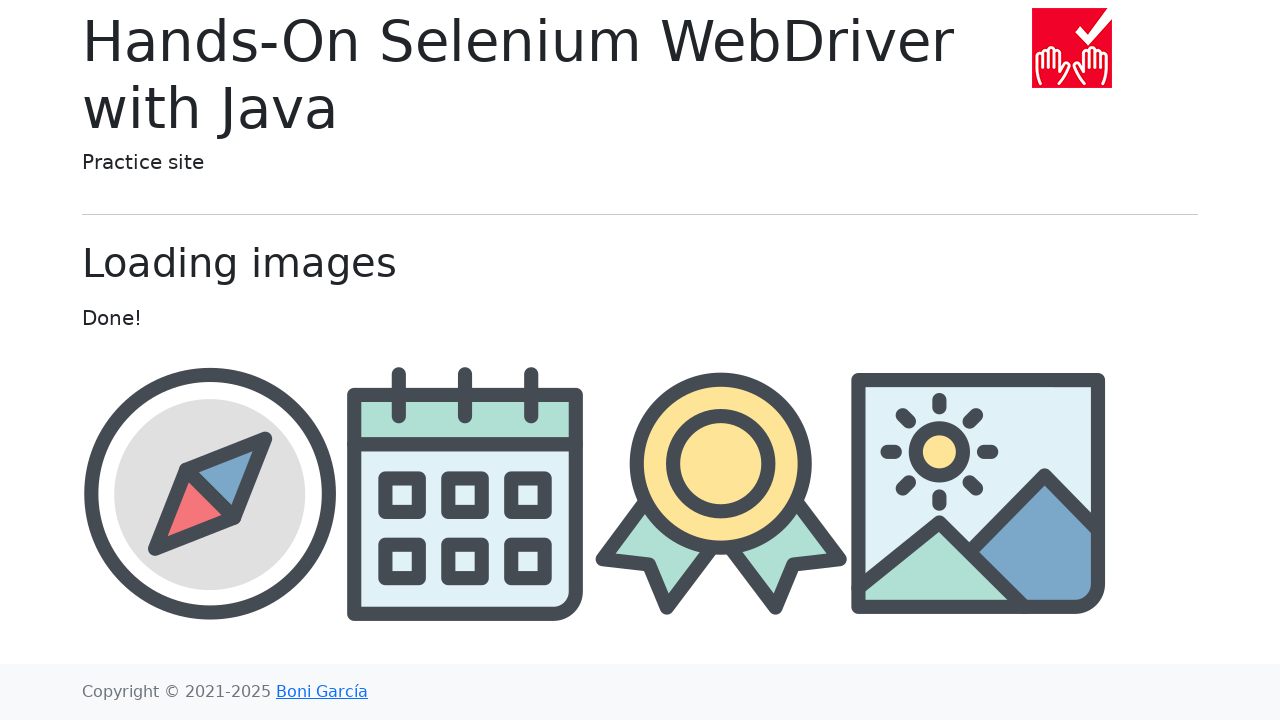